Tests that clicking Clear completed removes all completed items from the list

Starting URL: https://demo.playwright.dev/todomvc

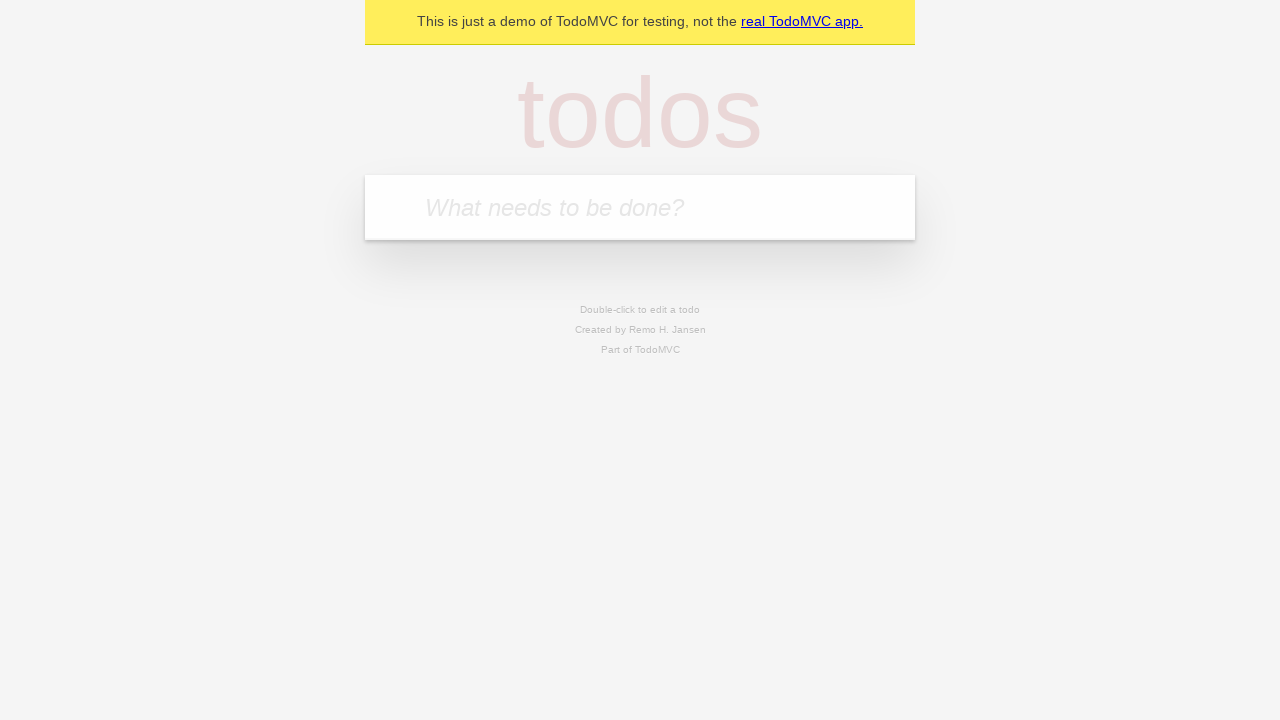

Filled todo input with 'buy some cheese' on internal:attr=[placeholder="What needs to be done?"i]
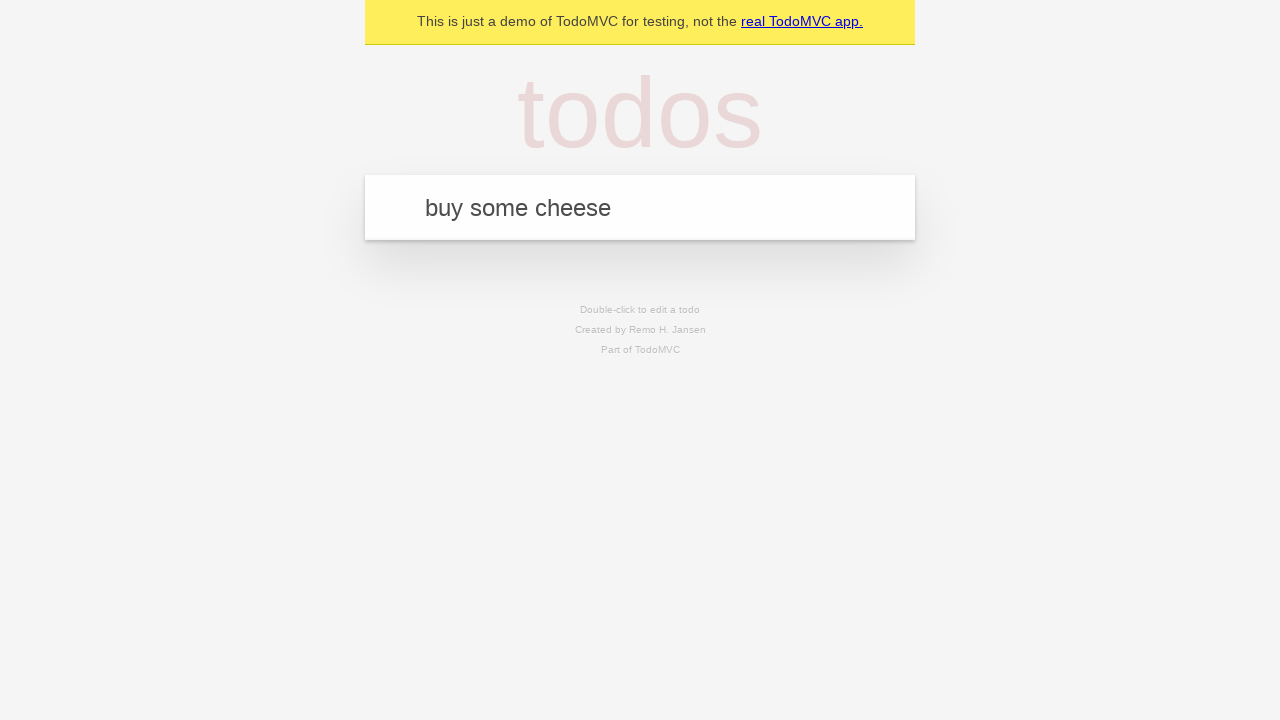

Pressed Enter to add 'buy some cheese' to the list on internal:attr=[placeholder="What needs to be done?"i]
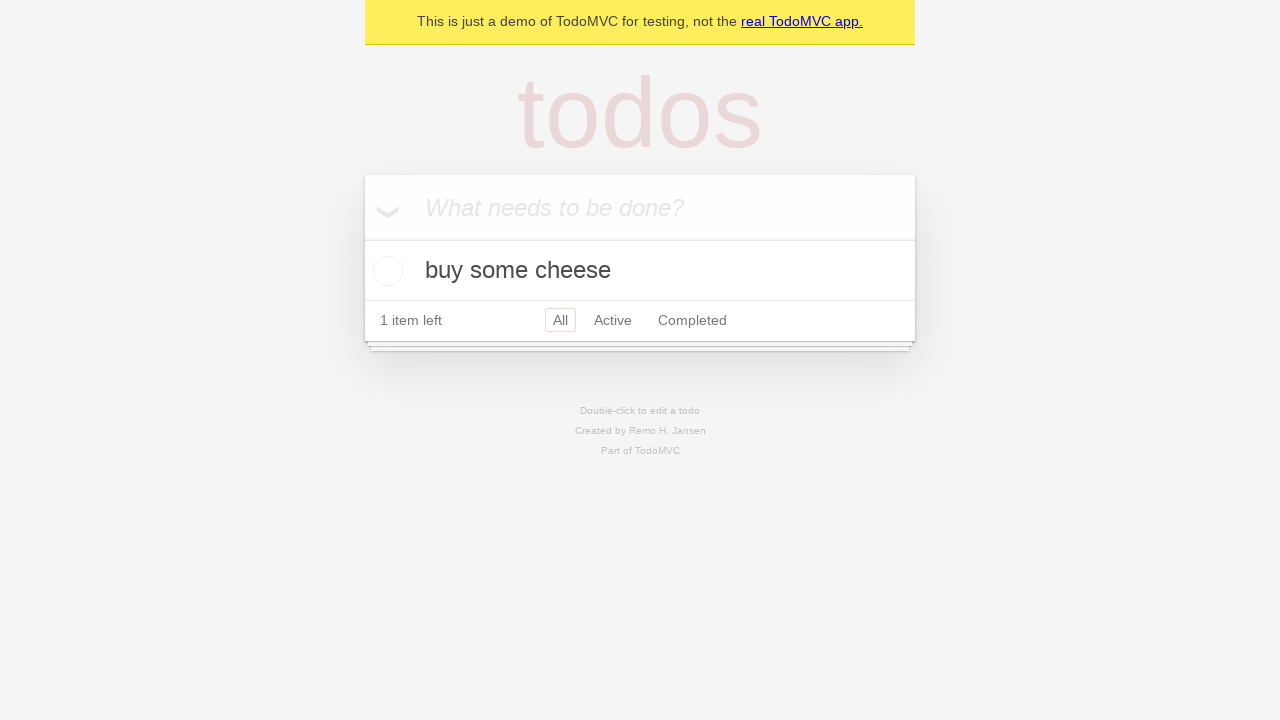

Filled todo input with 'feed the cat' on internal:attr=[placeholder="What needs to be done?"i]
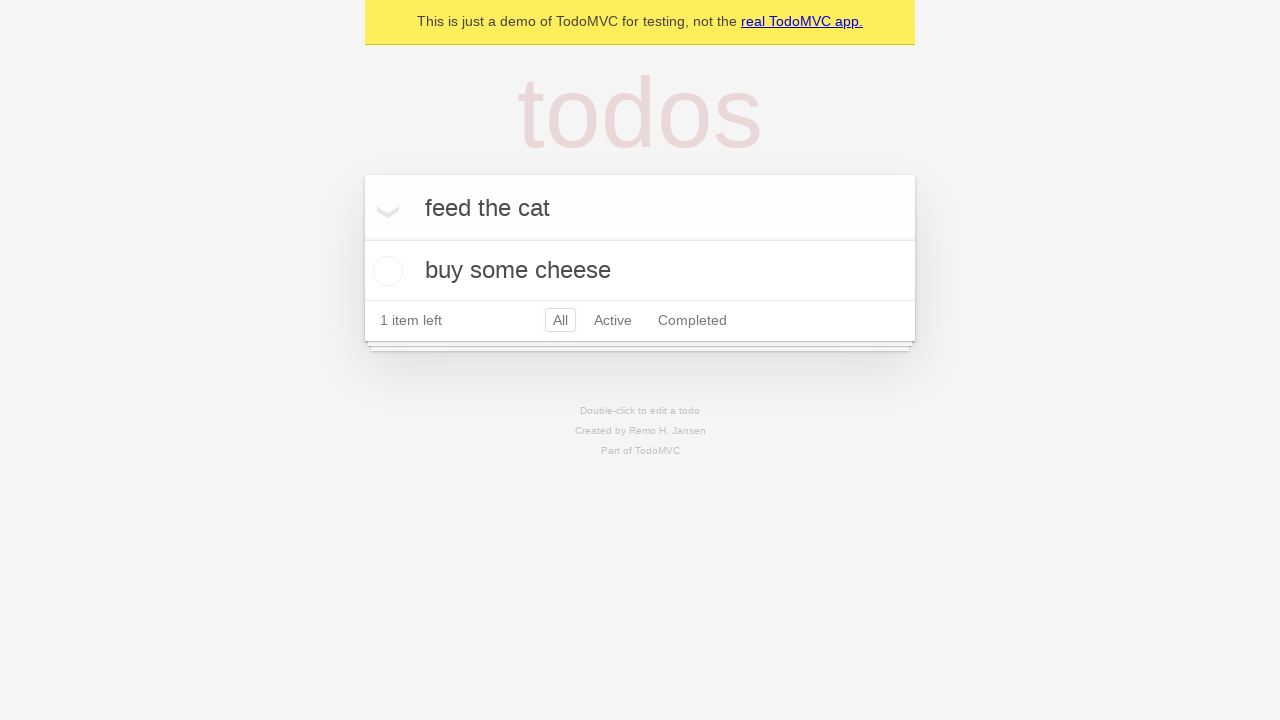

Pressed Enter to add 'feed the cat' to the list on internal:attr=[placeholder="What needs to be done?"i]
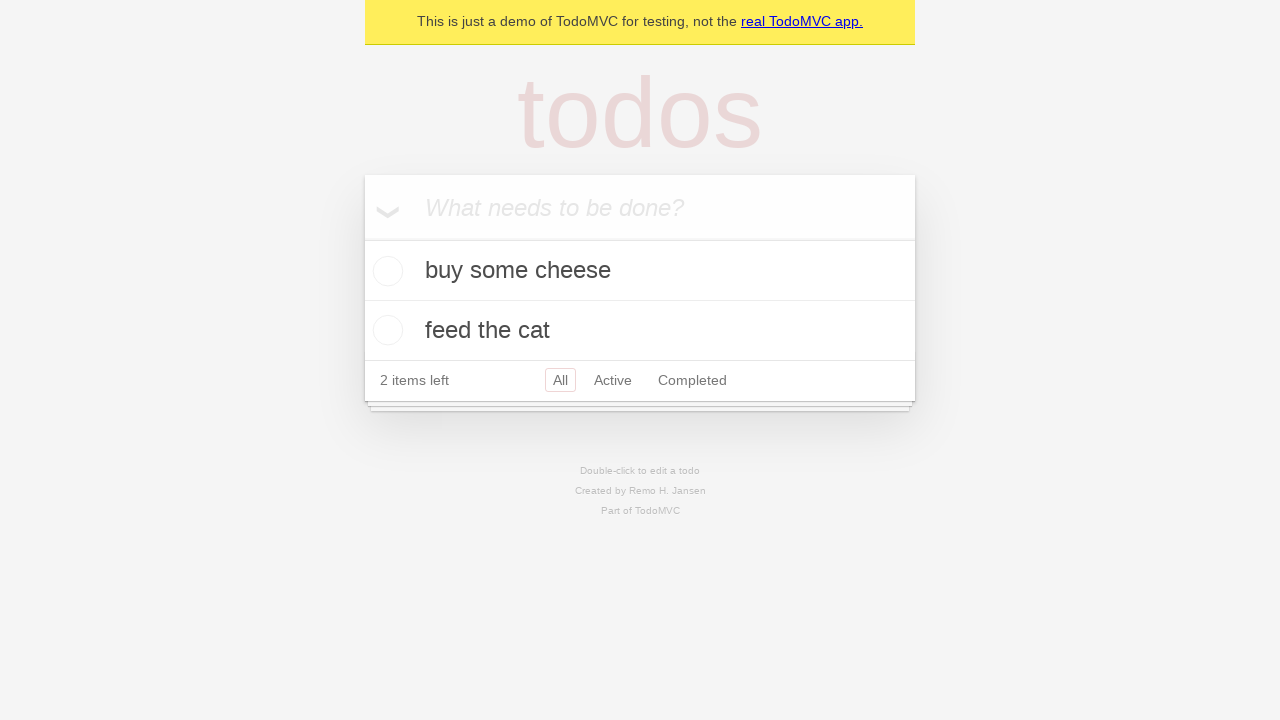

Filled todo input with 'book a doctors appointment' on internal:attr=[placeholder="What needs to be done?"i]
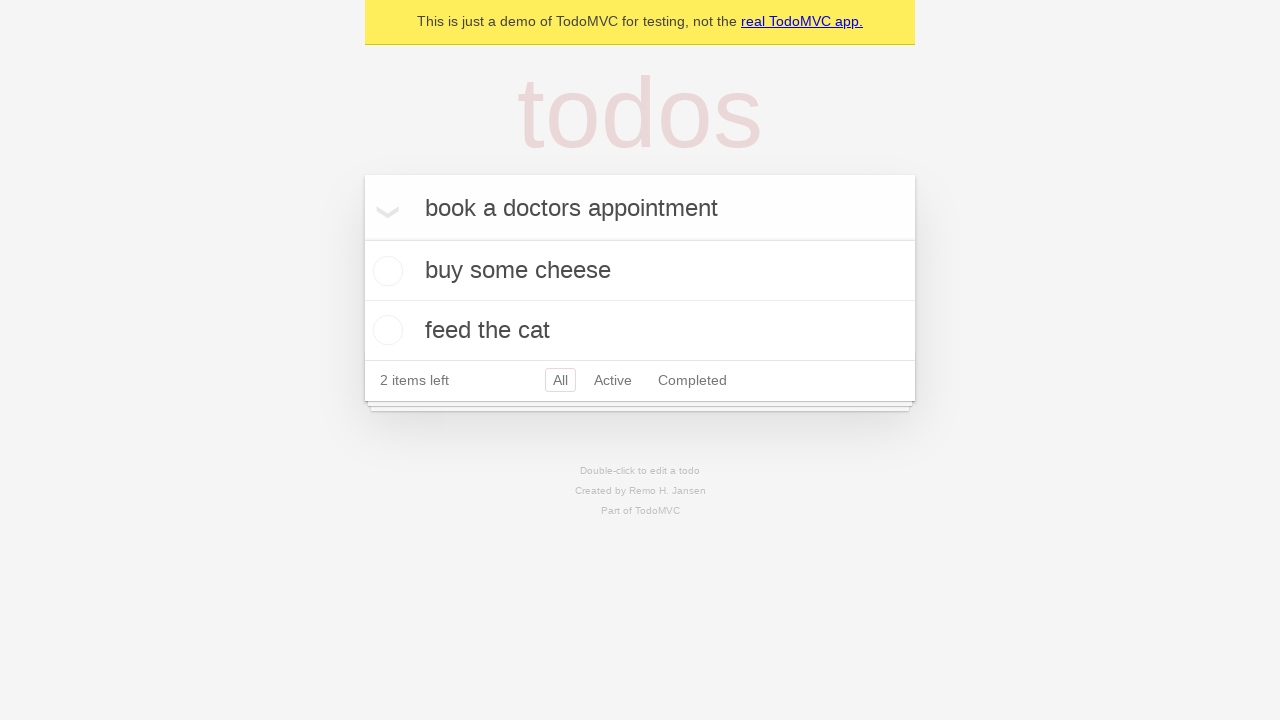

Pressed Enter to add 'book a doctors appointment' to the list on internal:attr=[placeholder="What needs to be done?"i]
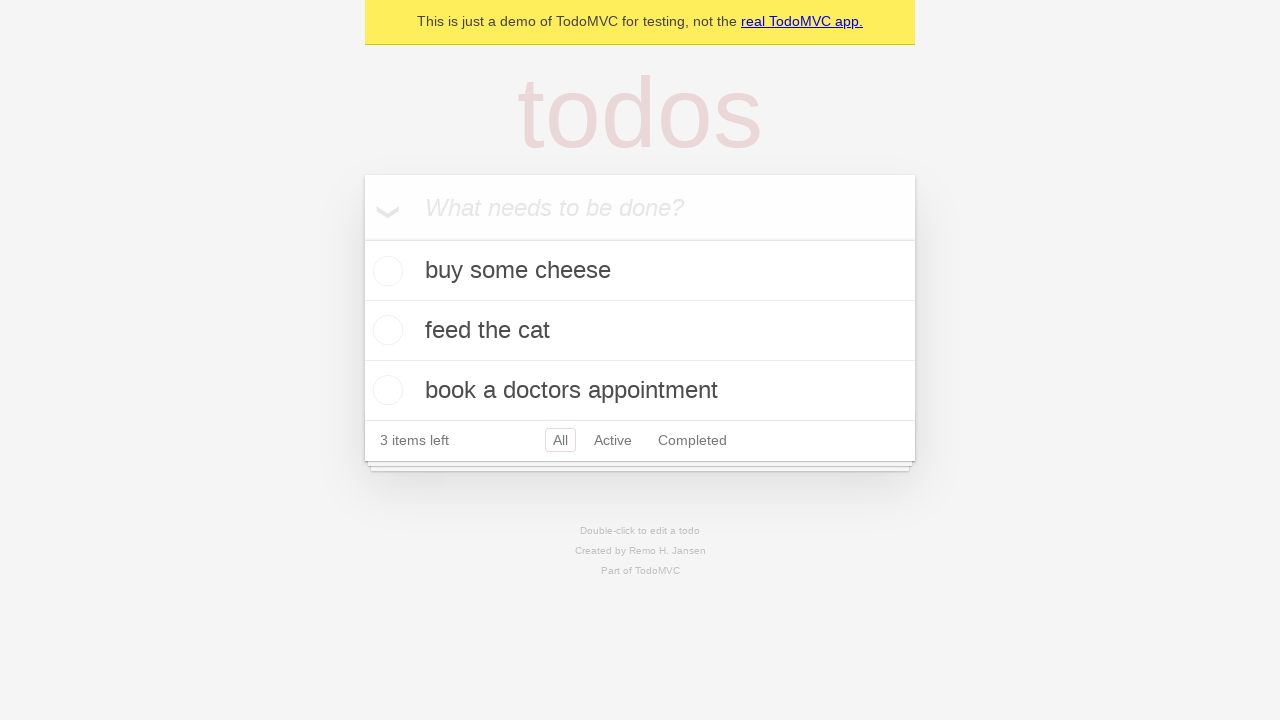

Waited for all 3 todo items to be added to the DOM
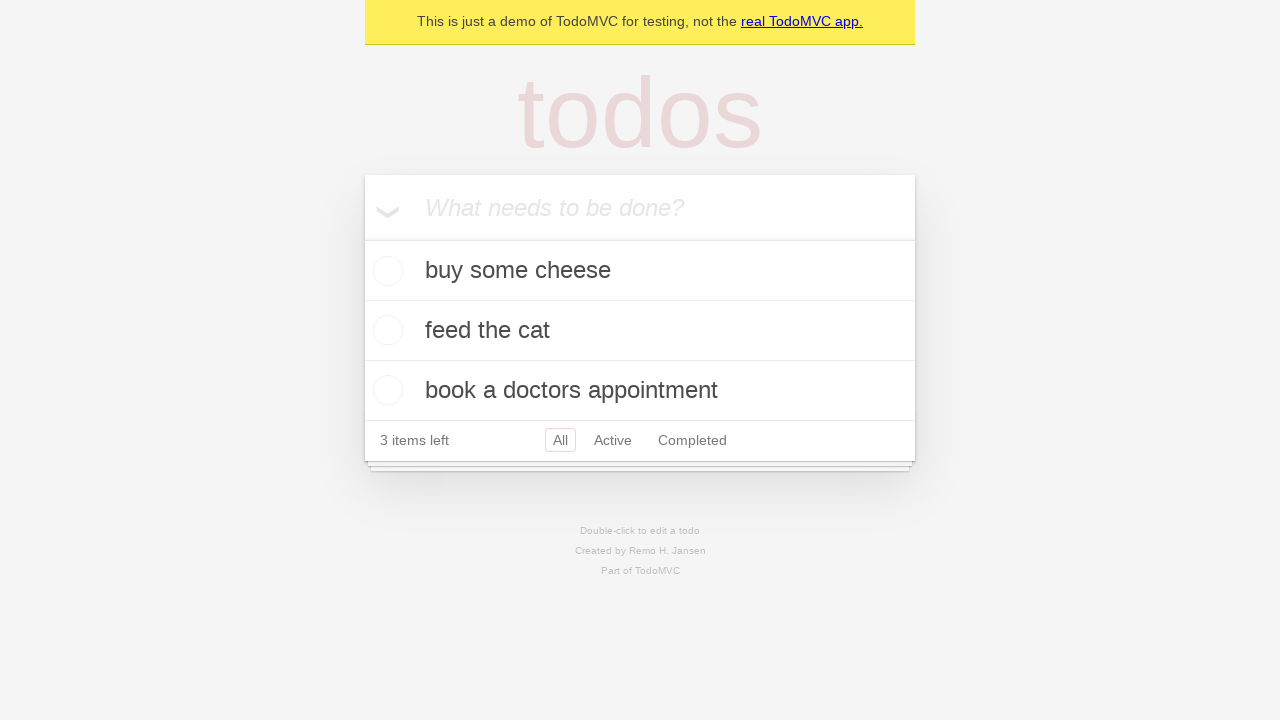

Checked the second todo item checkbox to mark it as completed at (385, 330) on internal:testid=[data-testid="todo-item"s] >> nth=1 >> internal:role=checkbox
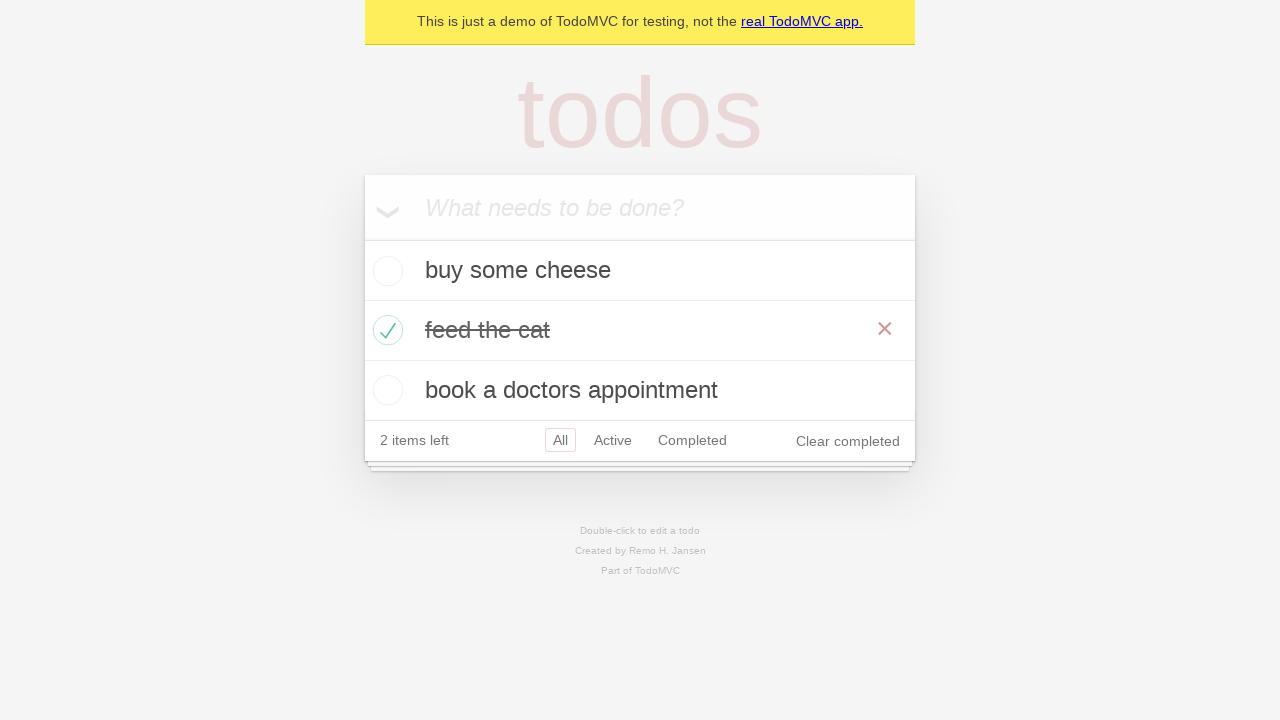

Clicked 'Clear completed' button to remove completed items at (848, 441) on internal:role=button[name="Clear completed"i]
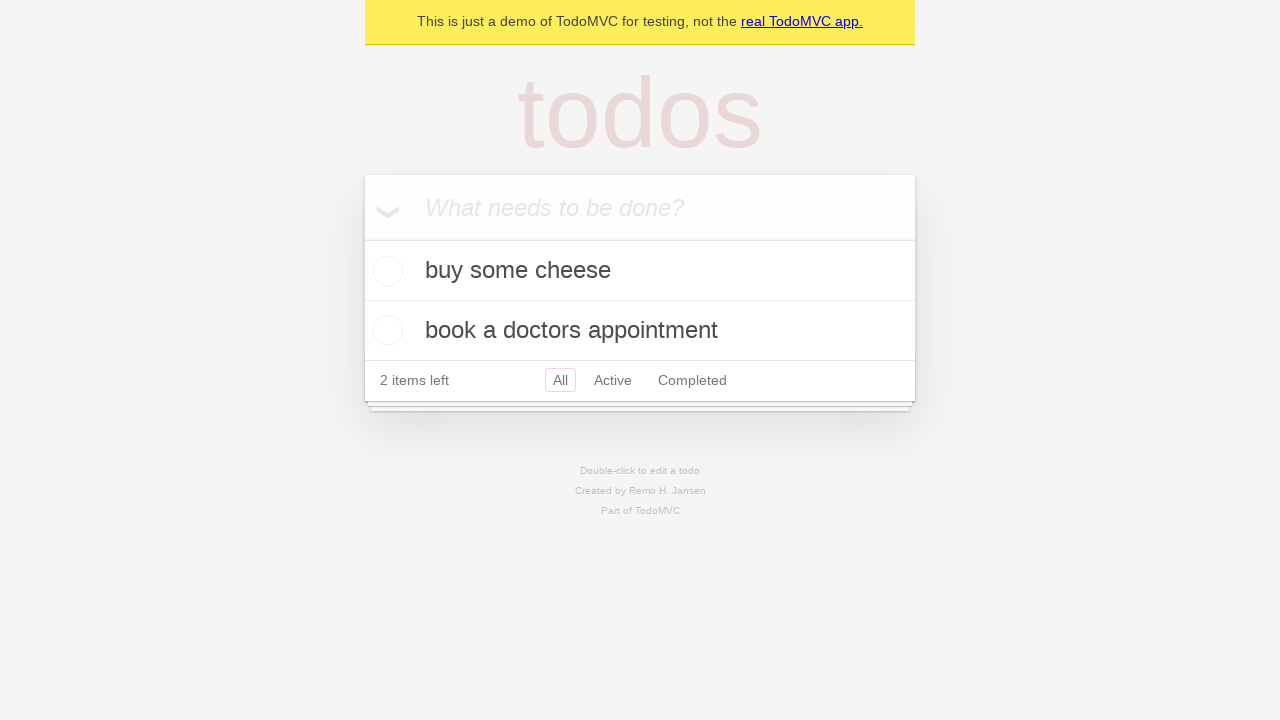

Verified that completed item was removed, leaving 2 items in the list
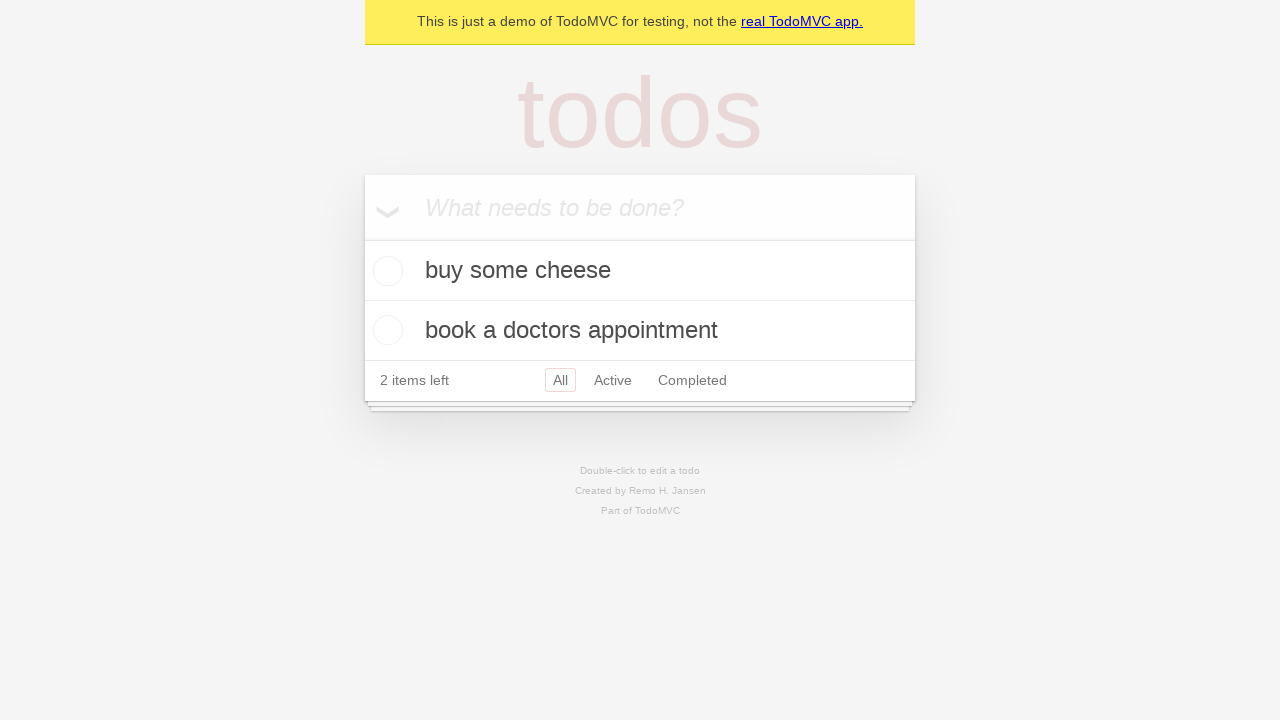

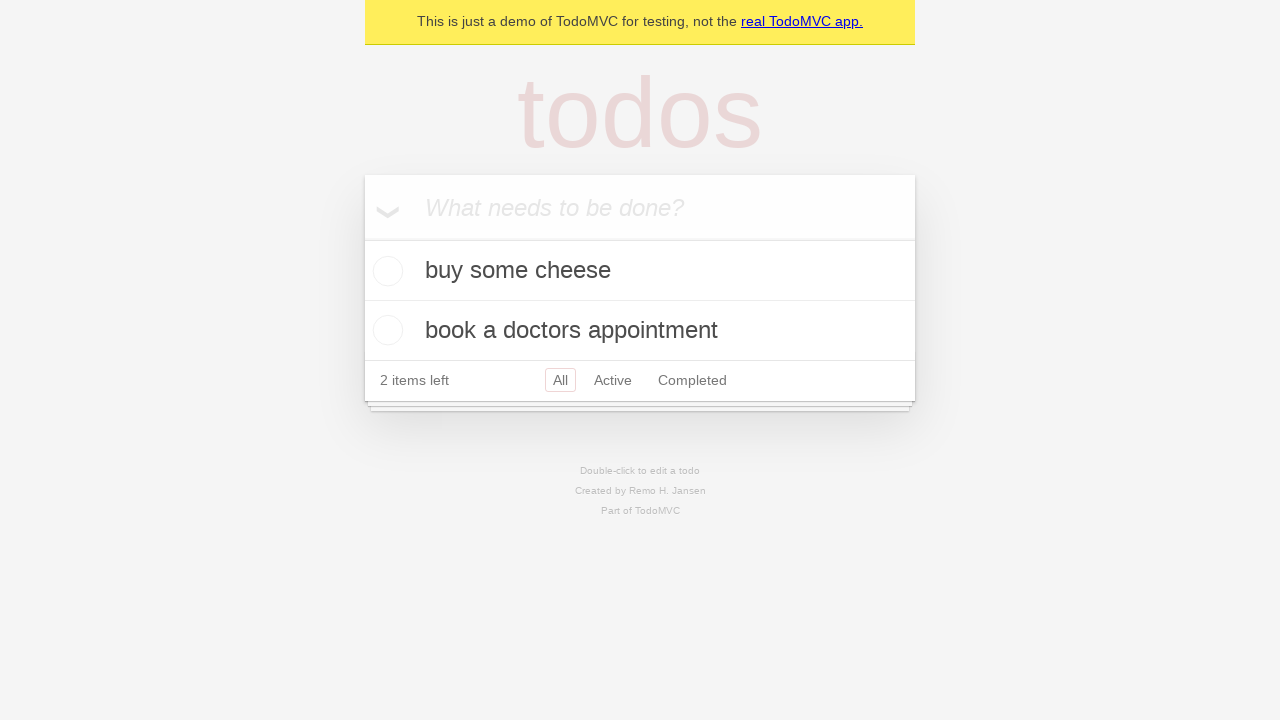